Navigates to Yahoo Japan's homepage and verifies the page loads successfully

Starting URL: https://www.yahoo.co.jp/

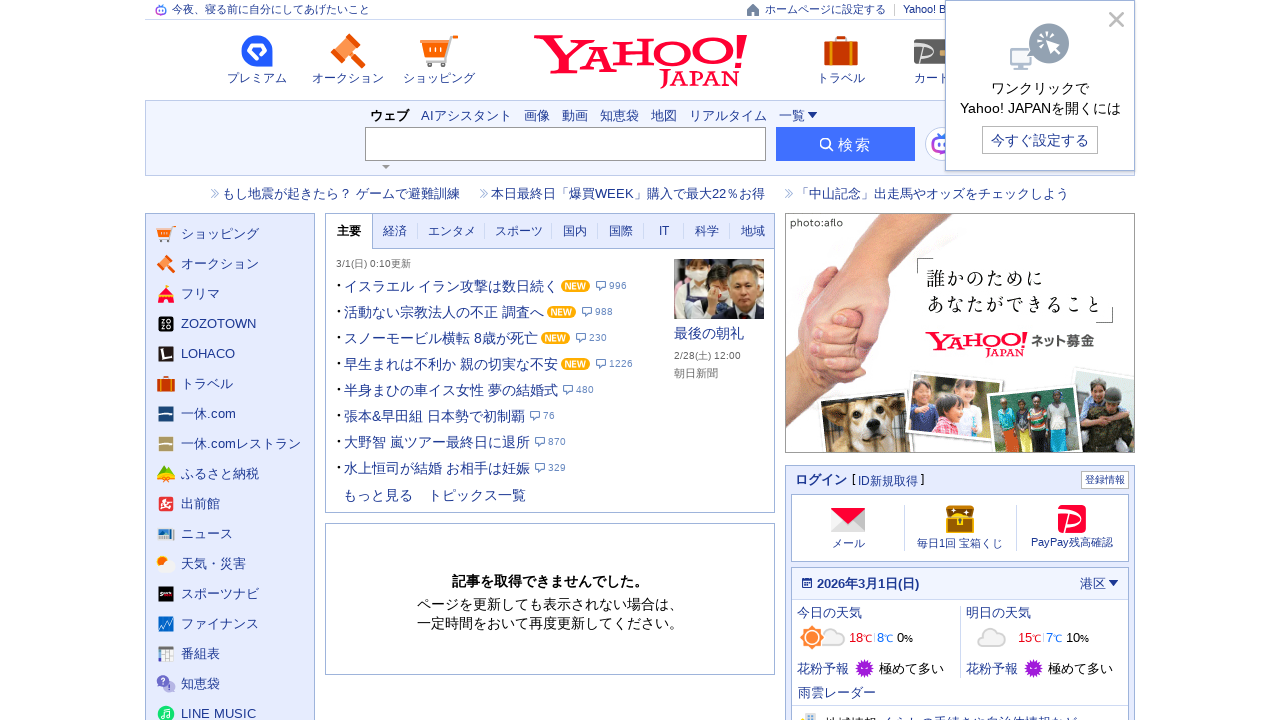

Navigated to Yahoo Japan homepage
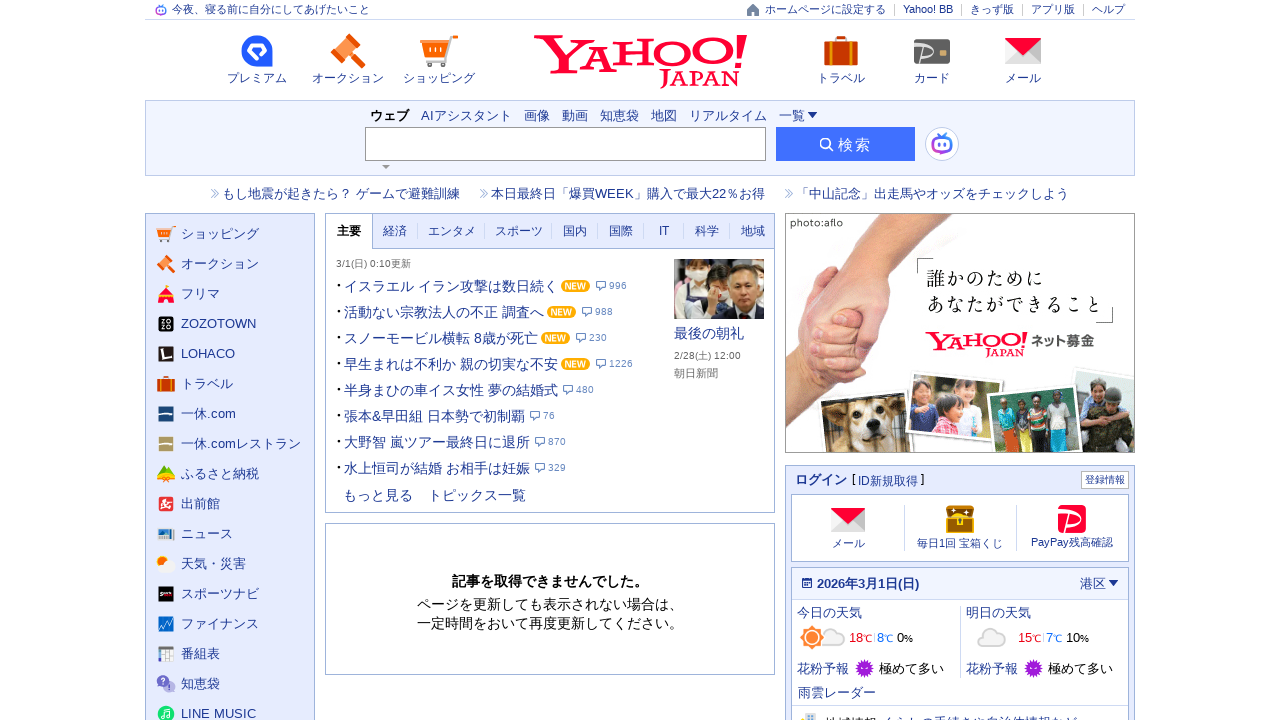

Page DOM content fully loaded
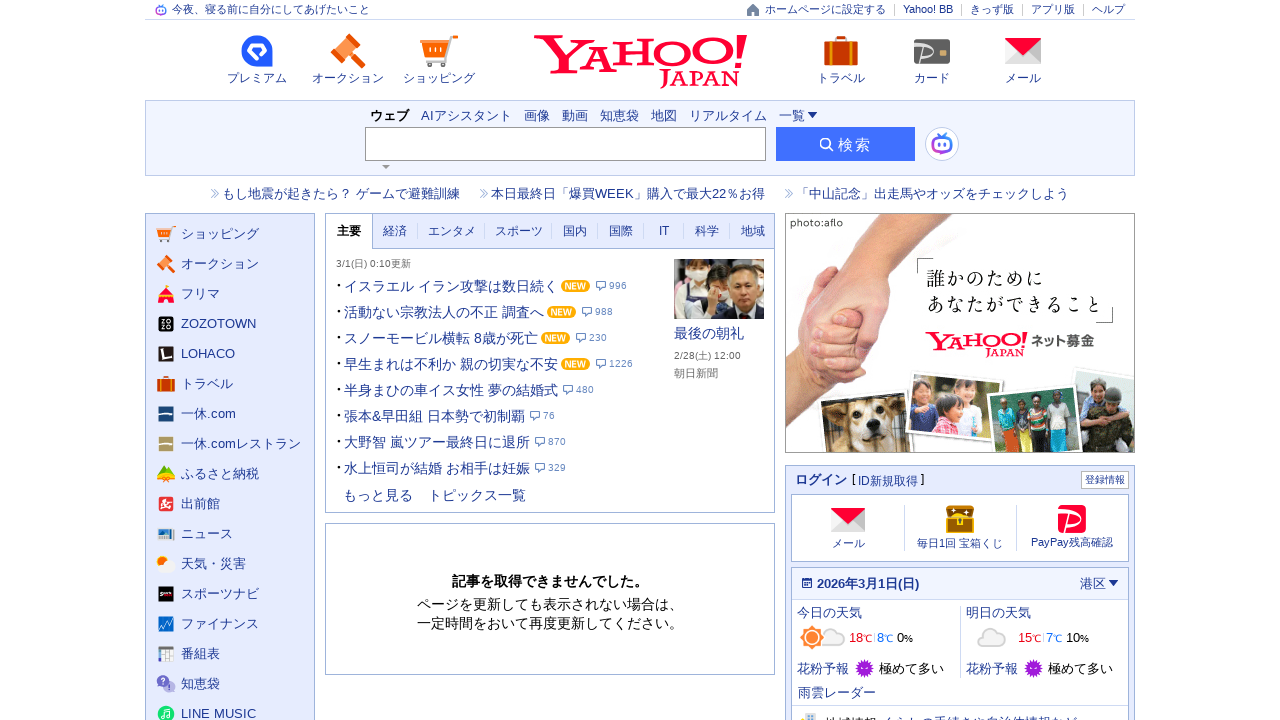

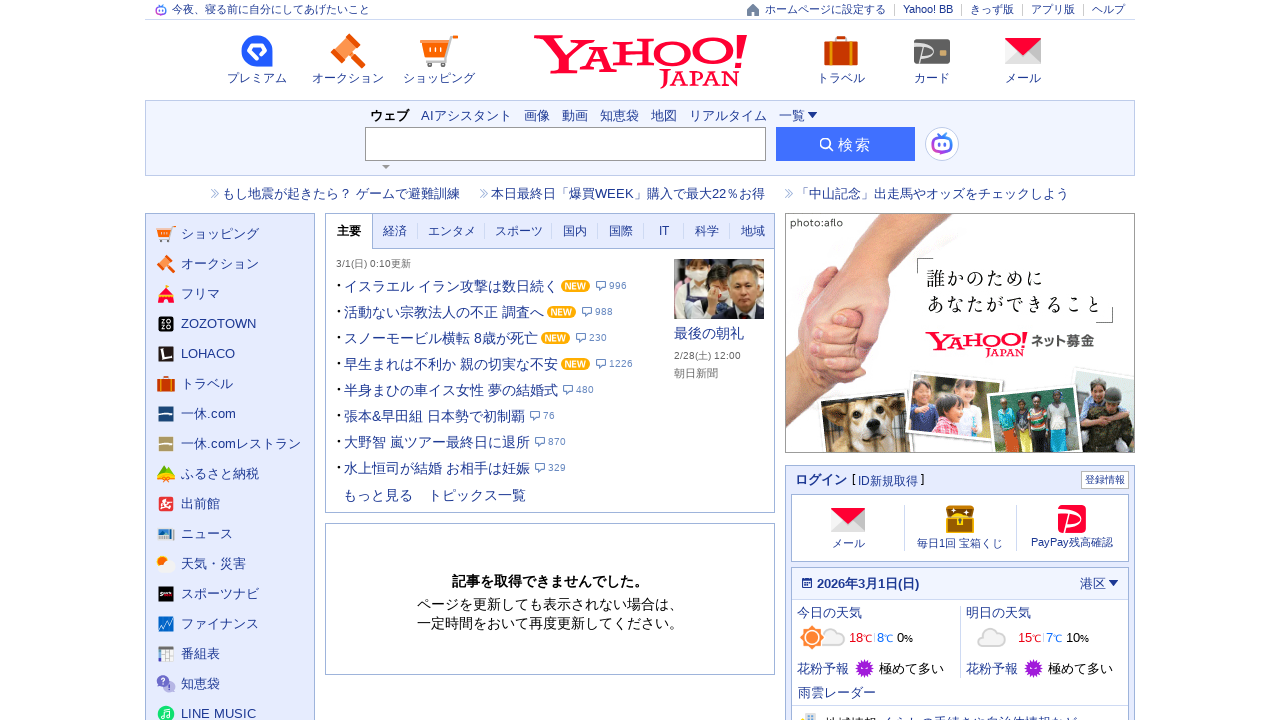